Tests a text box form by filling in name, email, current address and permanent address fields, then submitting the form and verifying the displayed results

Starting URL: https://demoqa.com/text-box

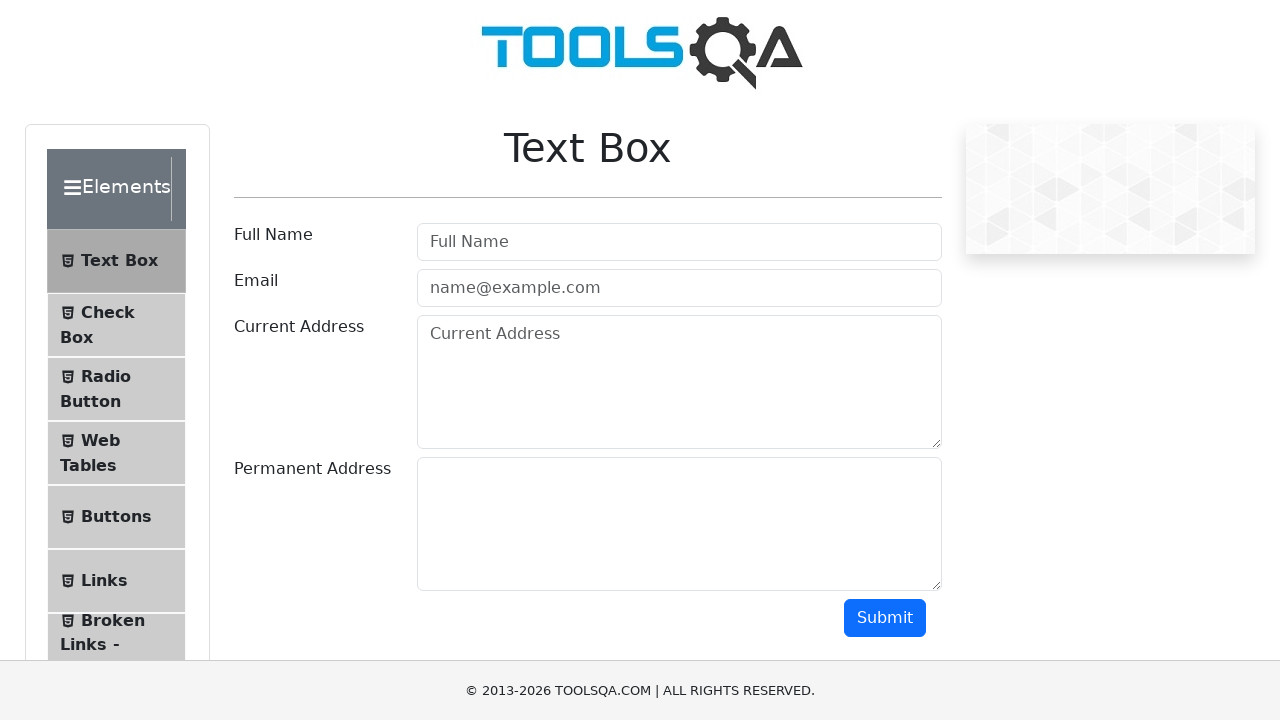

Filled name field with 'John Michael Smith' on #userName
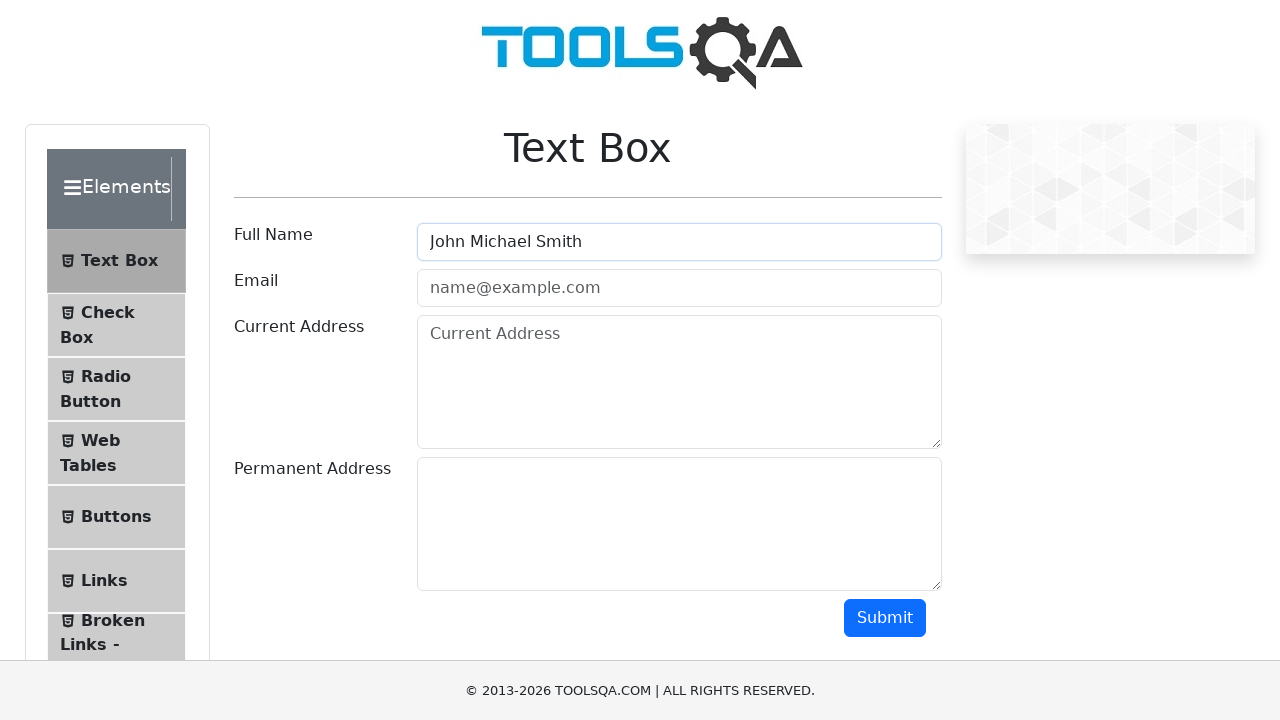

Filled email field with 'john.smith@example.com' on #userEmail
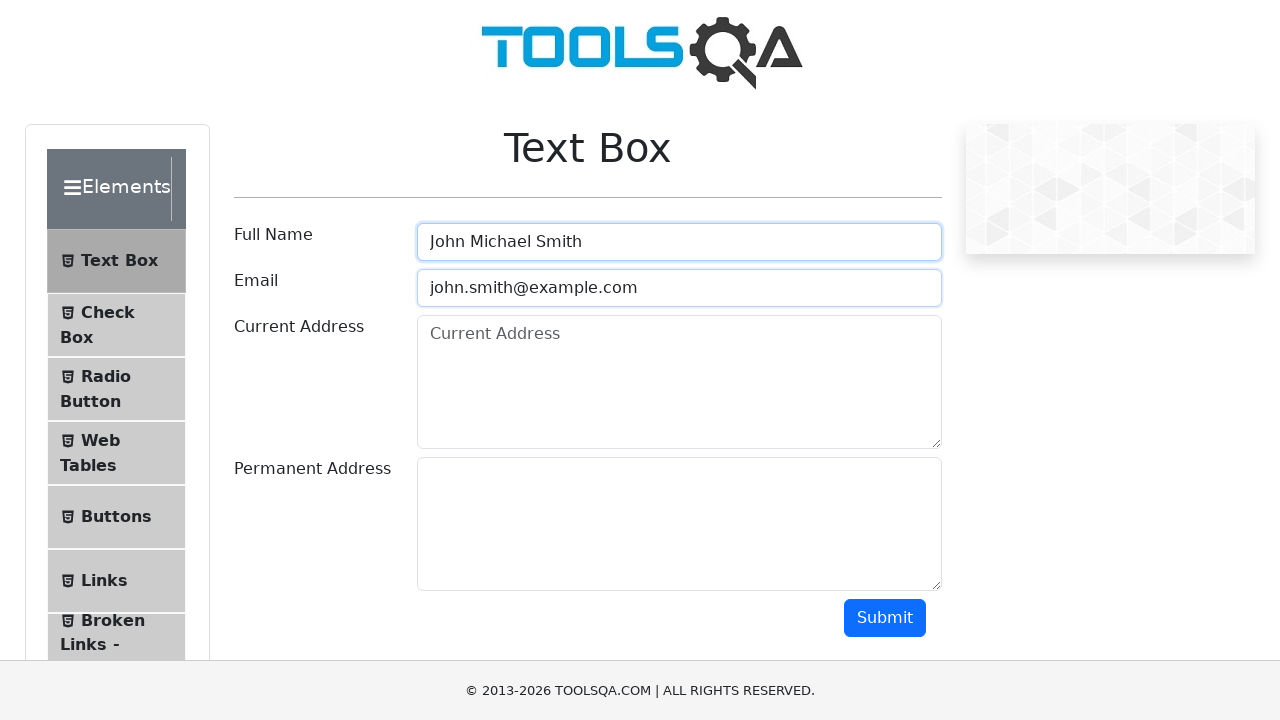

Filled current address field with 'San Francisco' on #currentAddress
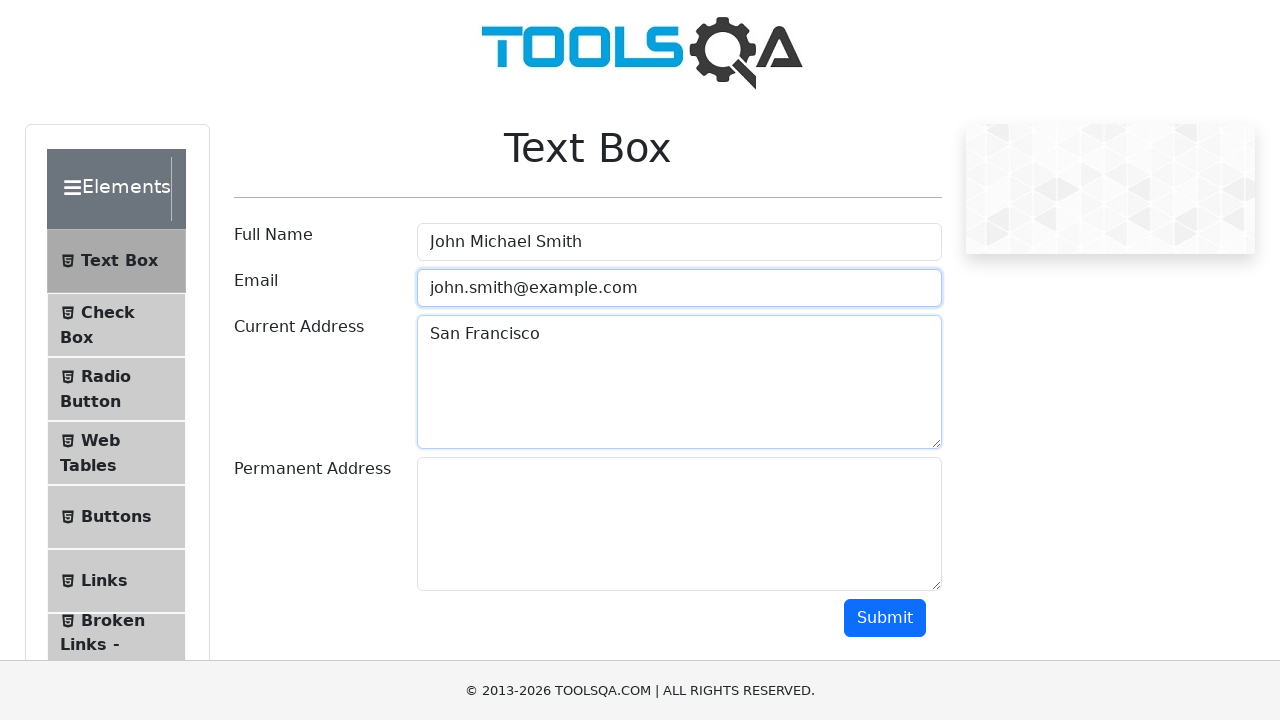

Filled permanent address field with '123 Main Street' on #permanentAddress
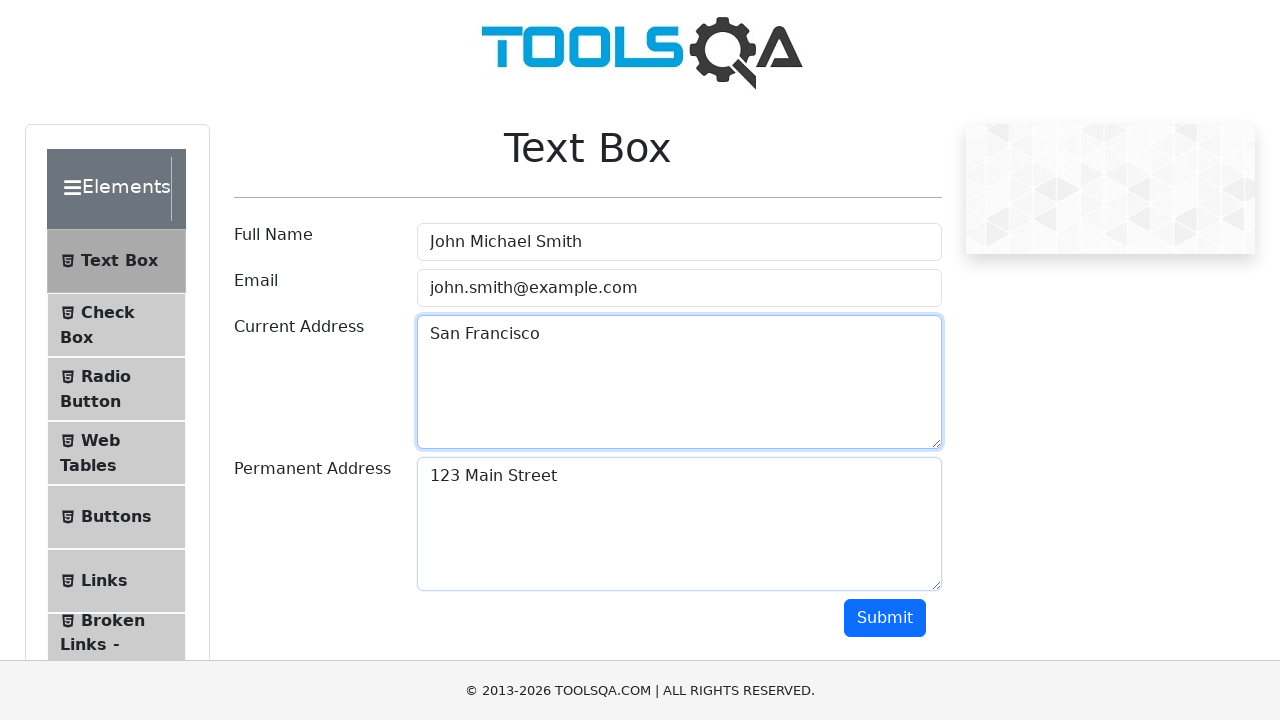

Scrolled down to reveal submit button
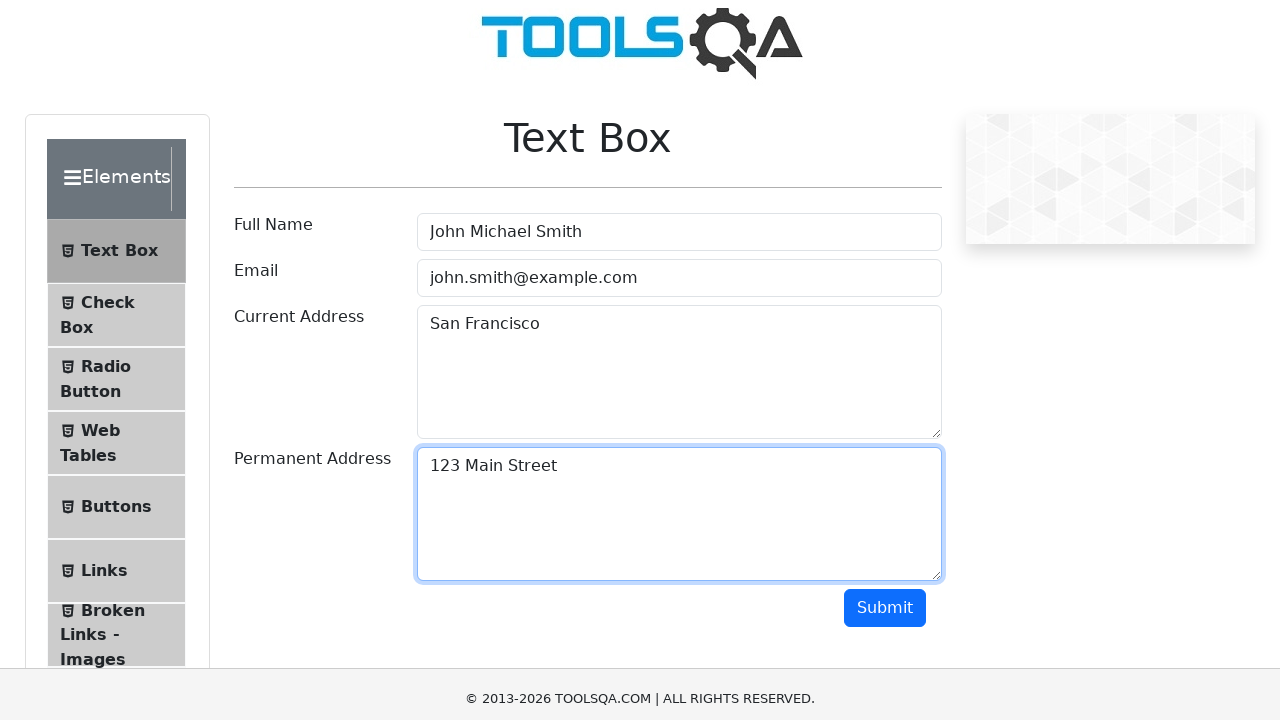

Clicked submit button to submit form at (885, 218) on #submit
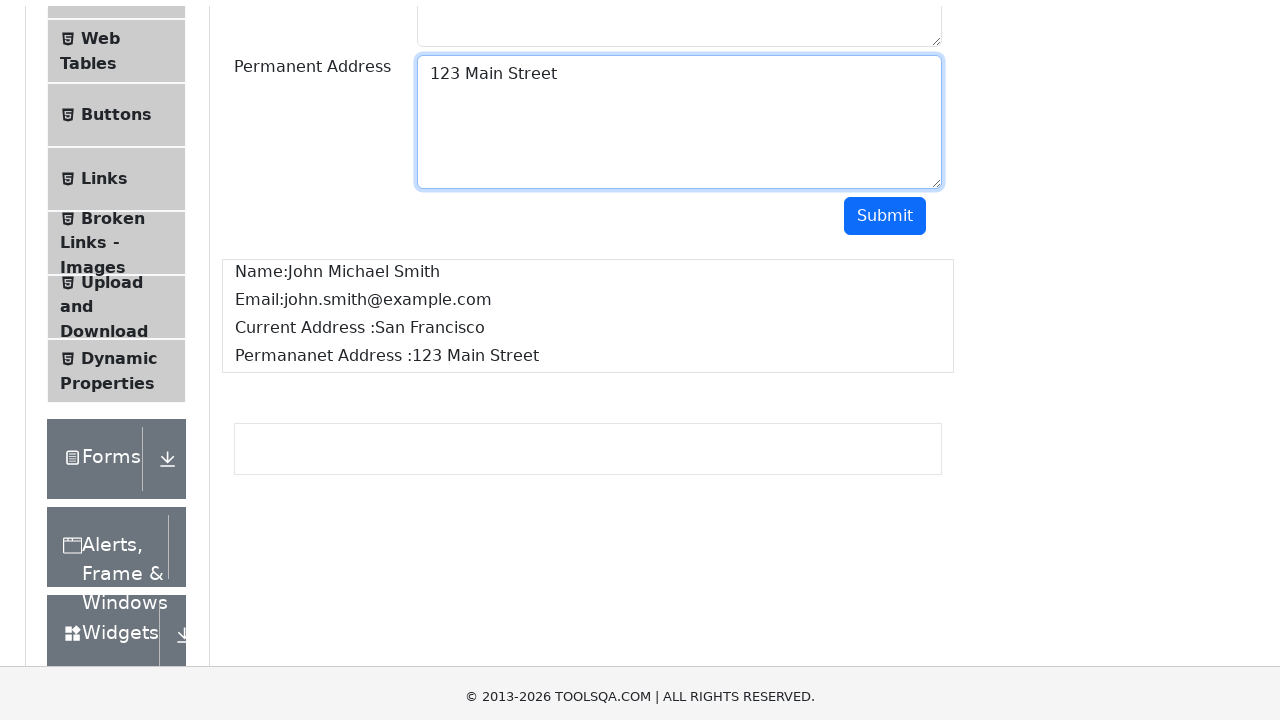

Form submission results loaded
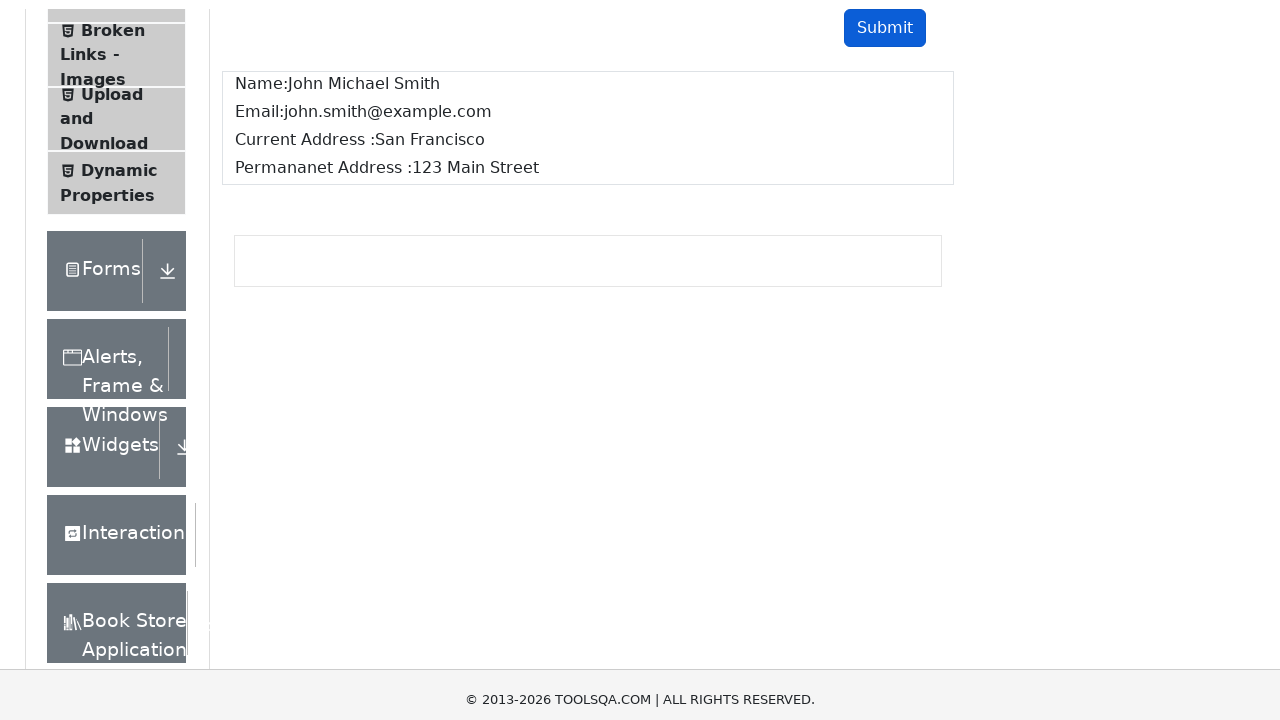

Verified name field displays 'Name:John Michael Smith'
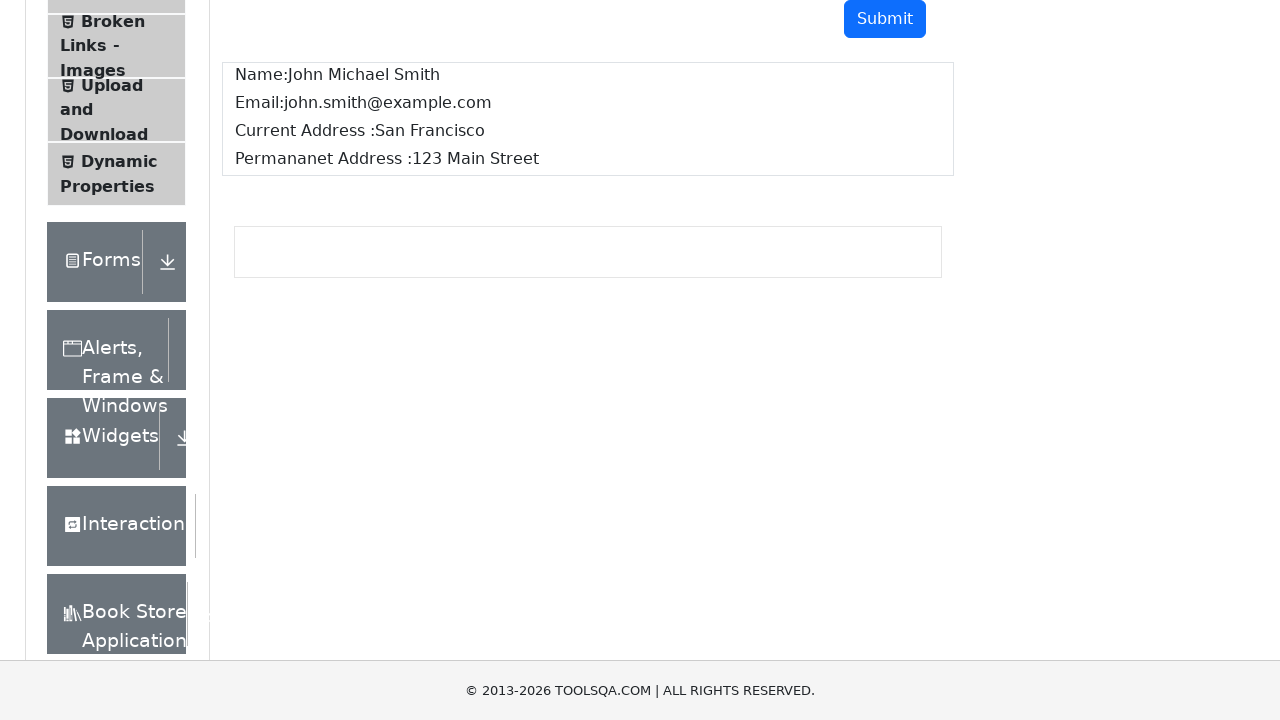

Verified email field displays 'Email:john.smith@example.com'
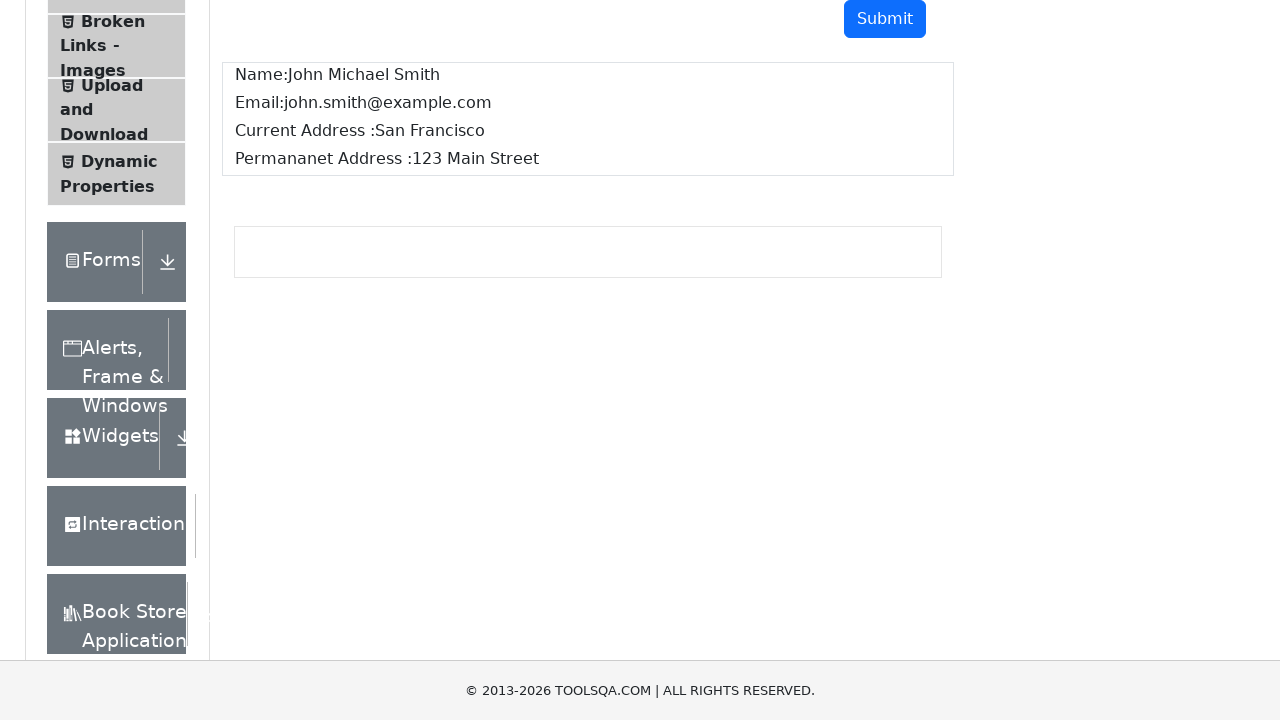

Verified current address contains 'San Francisco'
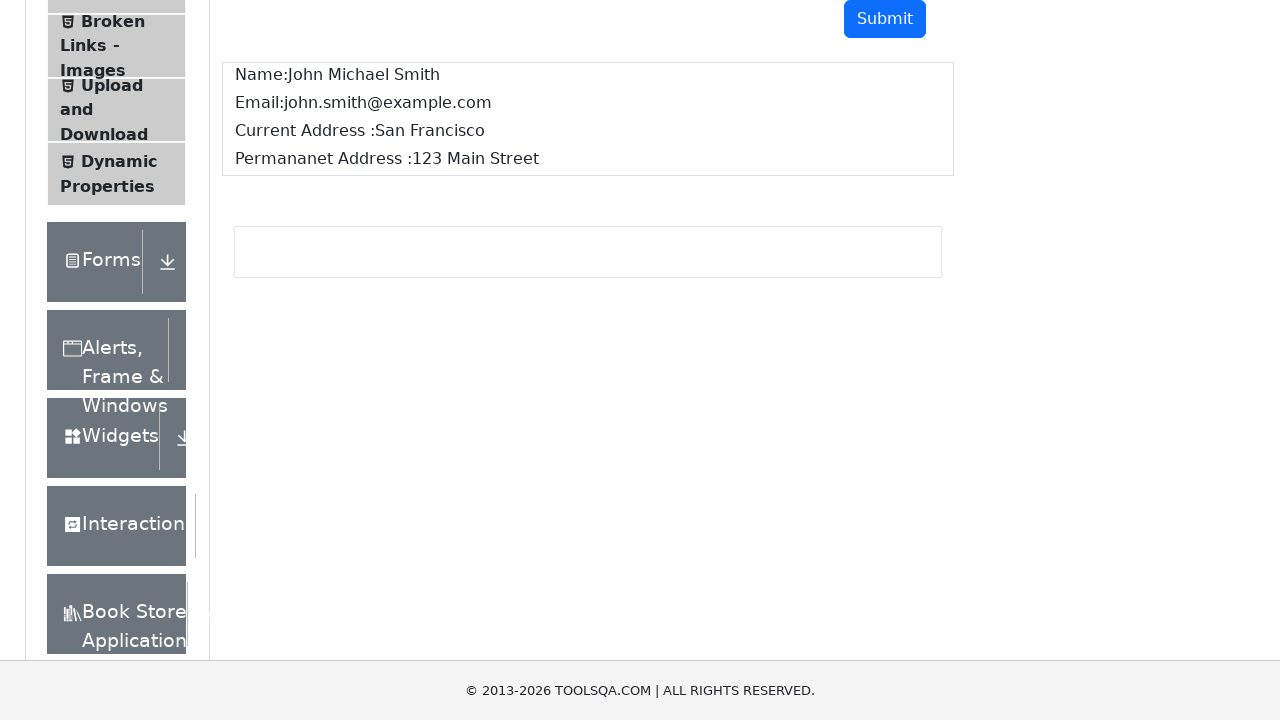

Verified permanent address contains '123 Main Street'
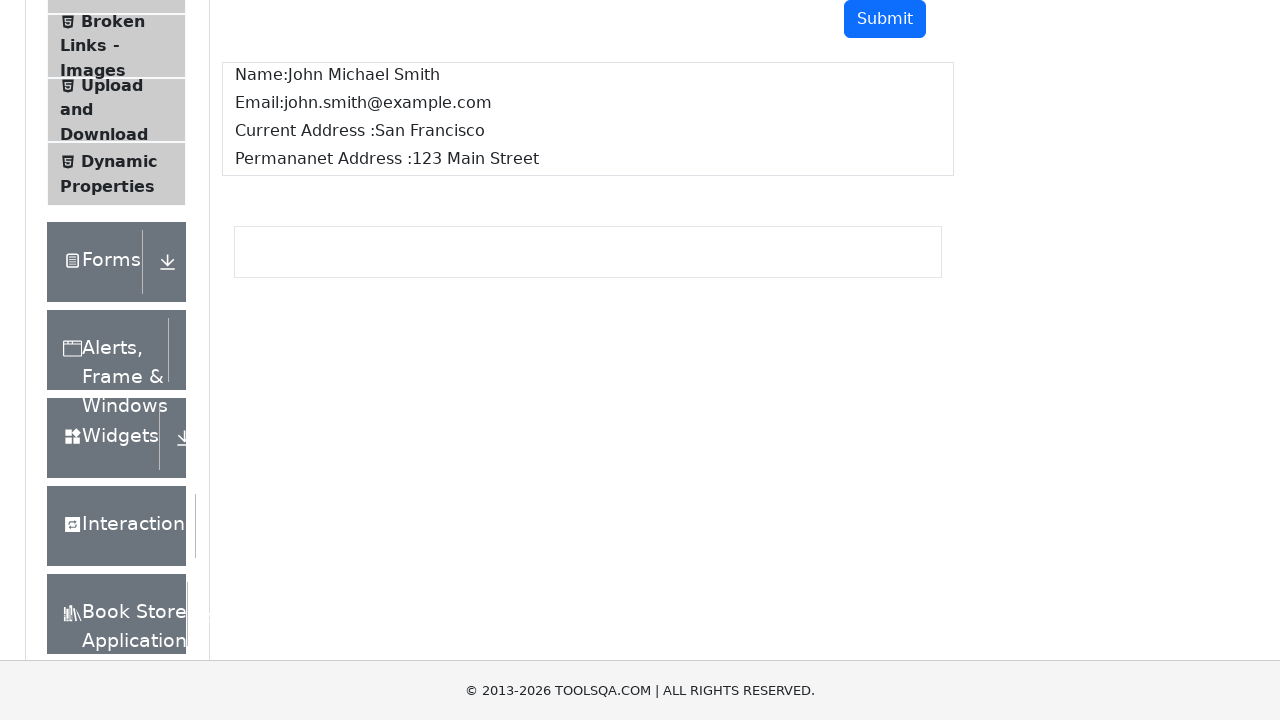

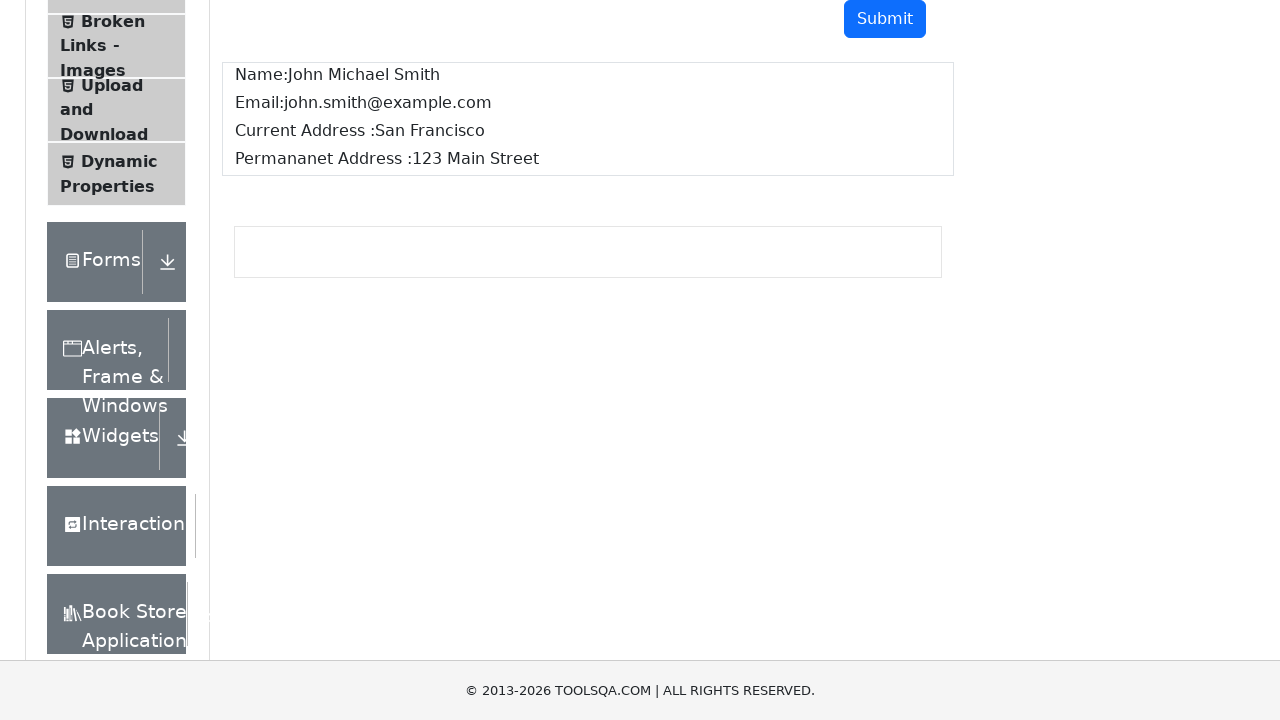